Tests the blog search field for SQL injection vulnerability by entering a SQL injection string and verifying the application handles it safely

Starting URL: https://blogdoagi.com.br/

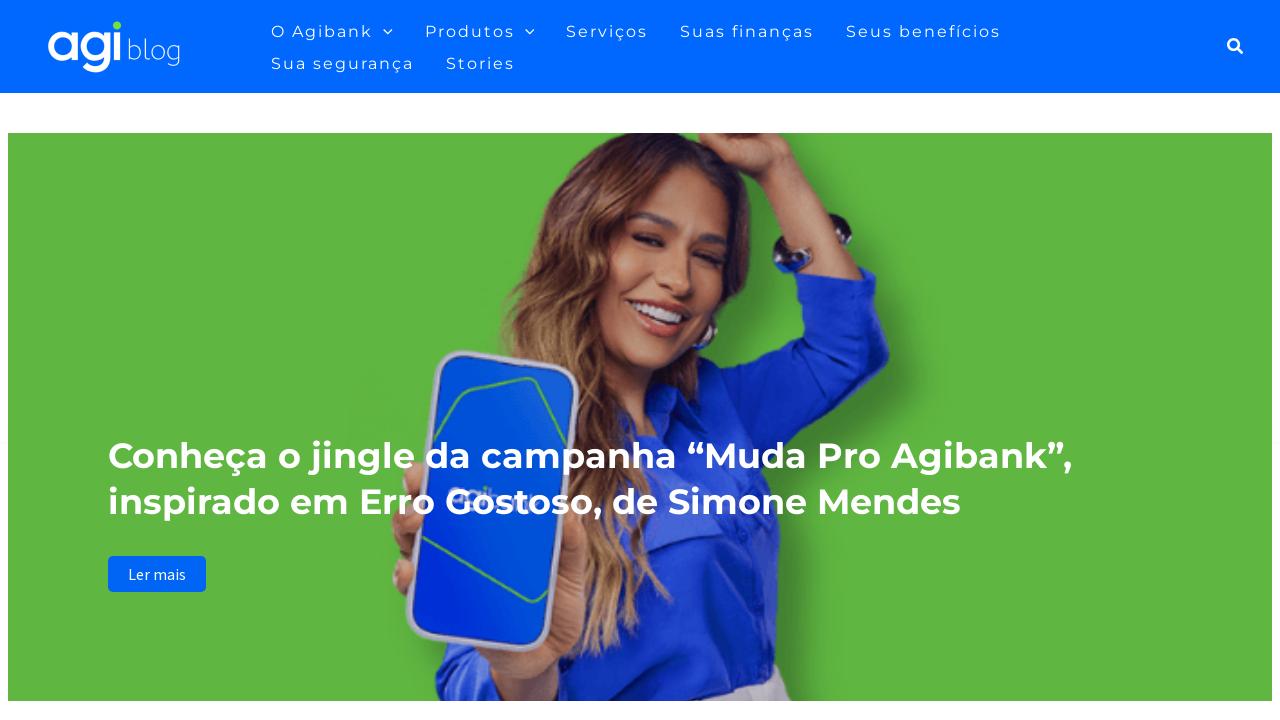

Clicked search icon in header at (1236, 46) on xpath=//*[@id='ast-desktop-header']/div[1]/div/div/div/div[3]/div[2]/div/div/a
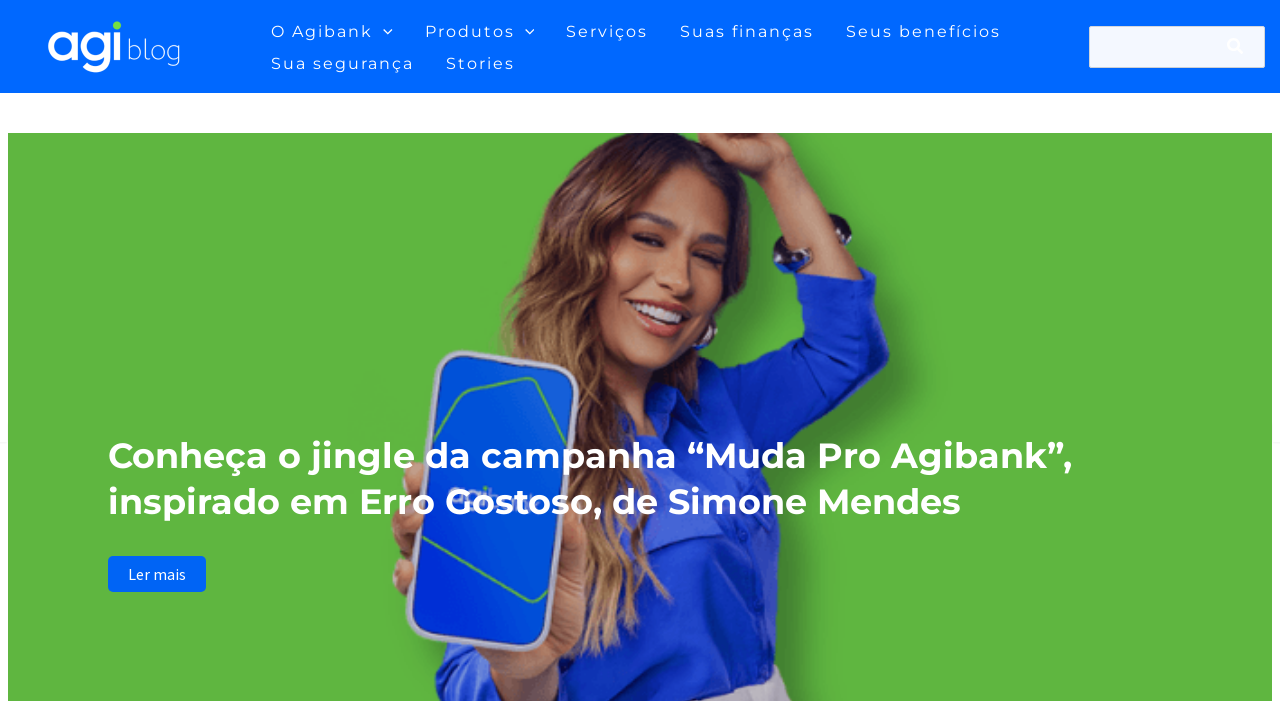

Search field loaded and became visible
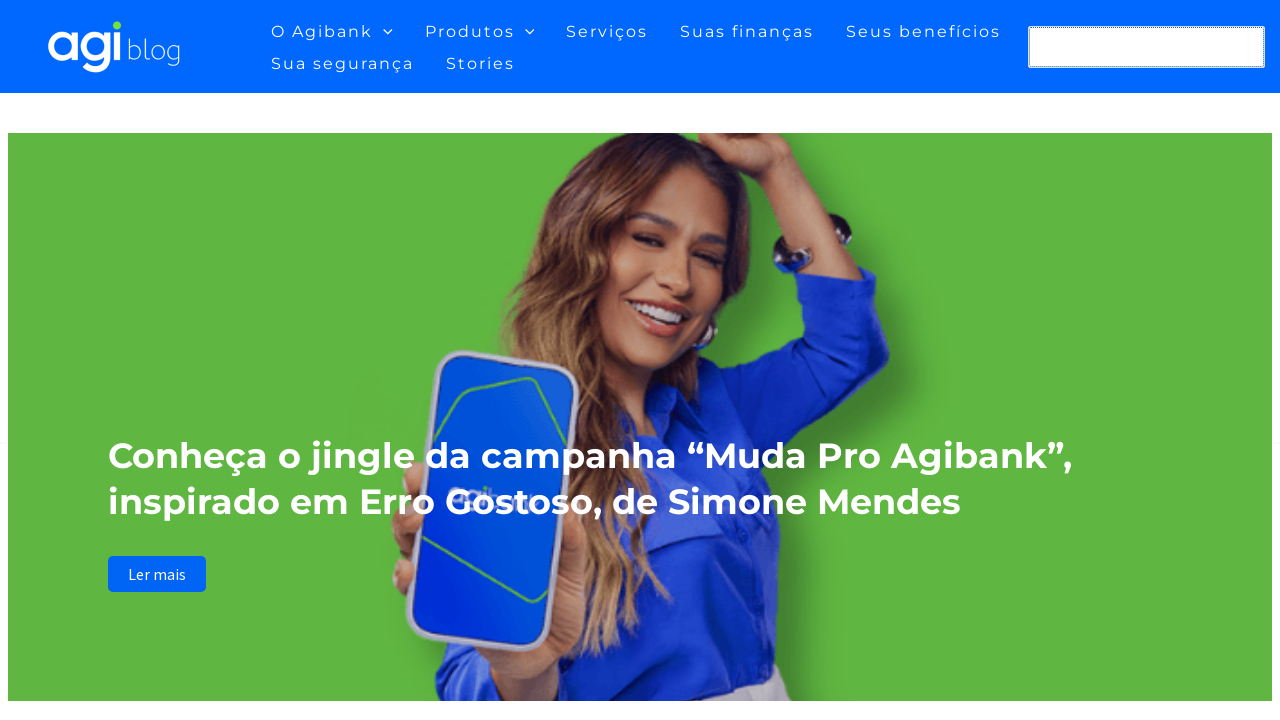

Entered SQL injection string into search field on //*[@id='search-field']
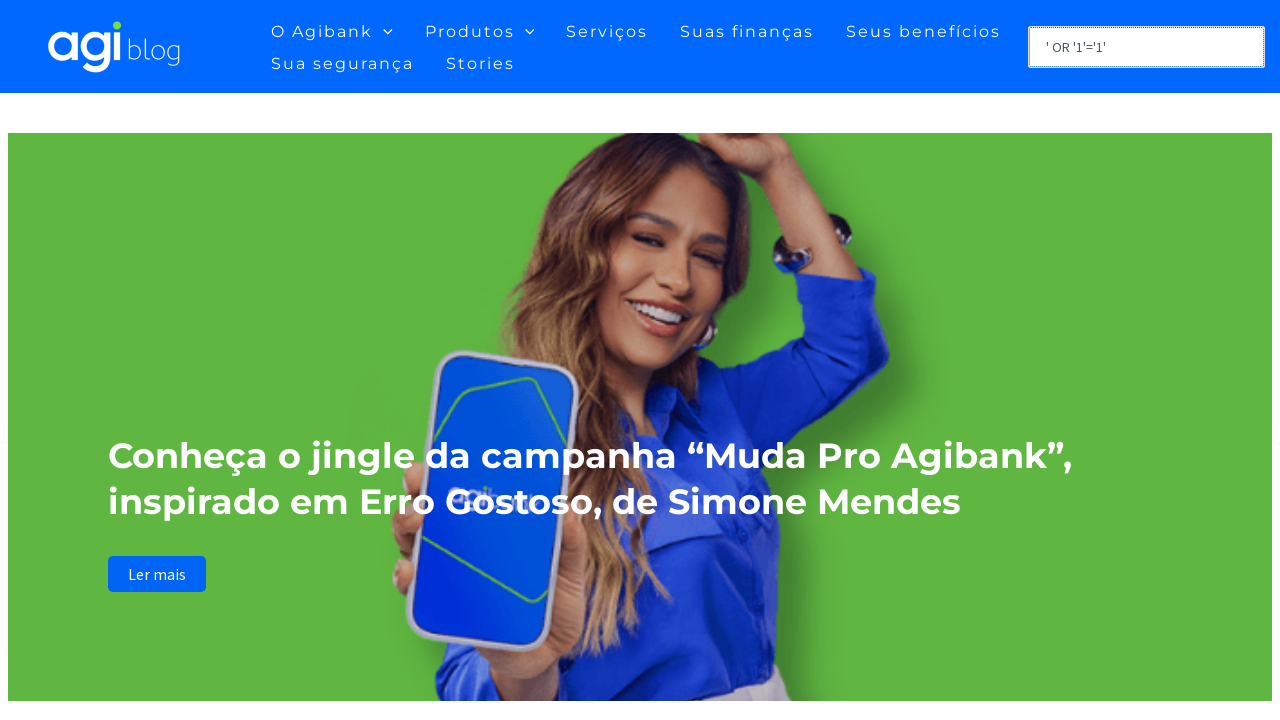

Pressed Enter to submit search form on //*[@id='search-field']
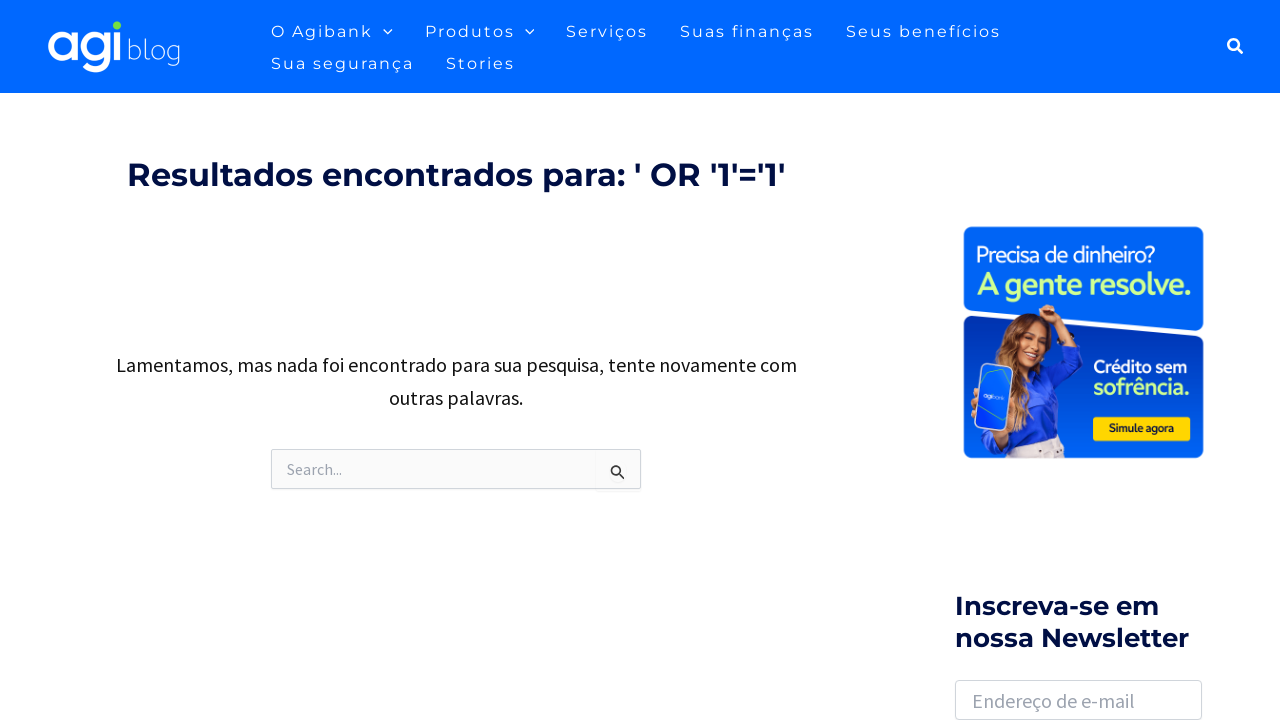

Page loaded with search results or no-results message
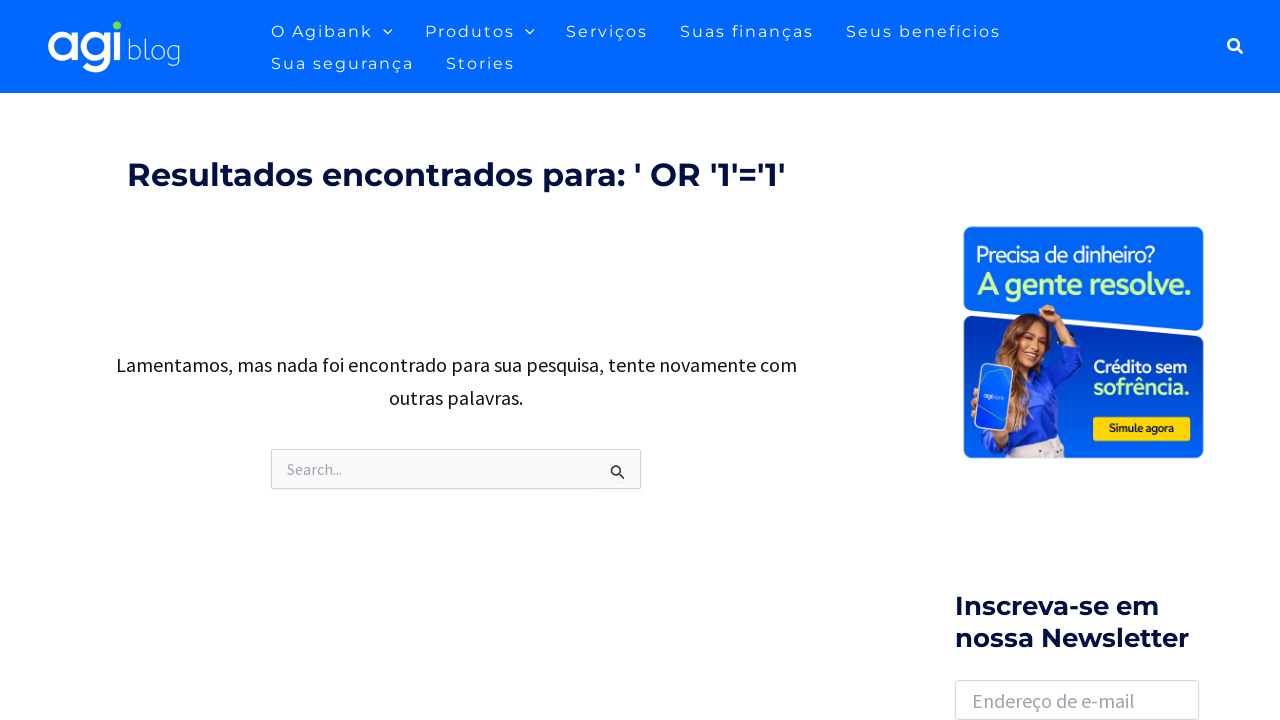

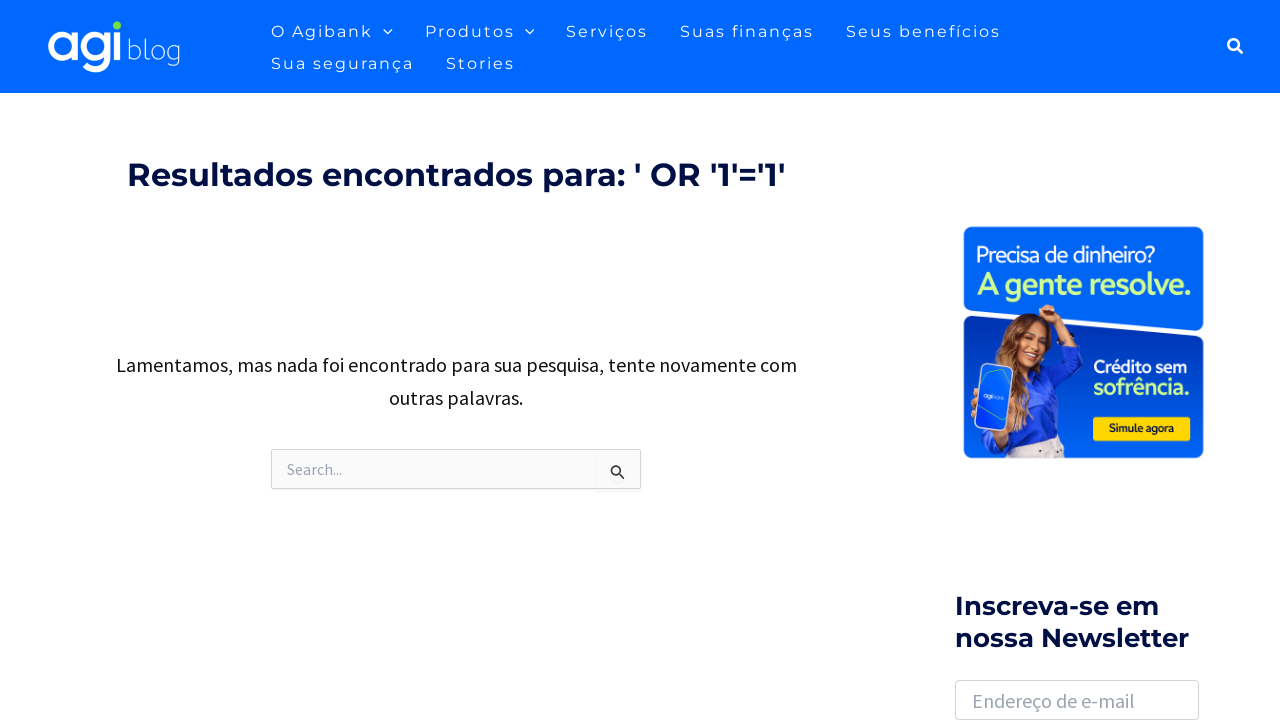